Tests user registration flow by navigating to signup page, filling registration form with username, email, and password, and submitting the form

Starting URL: http://angular.realworld.io/

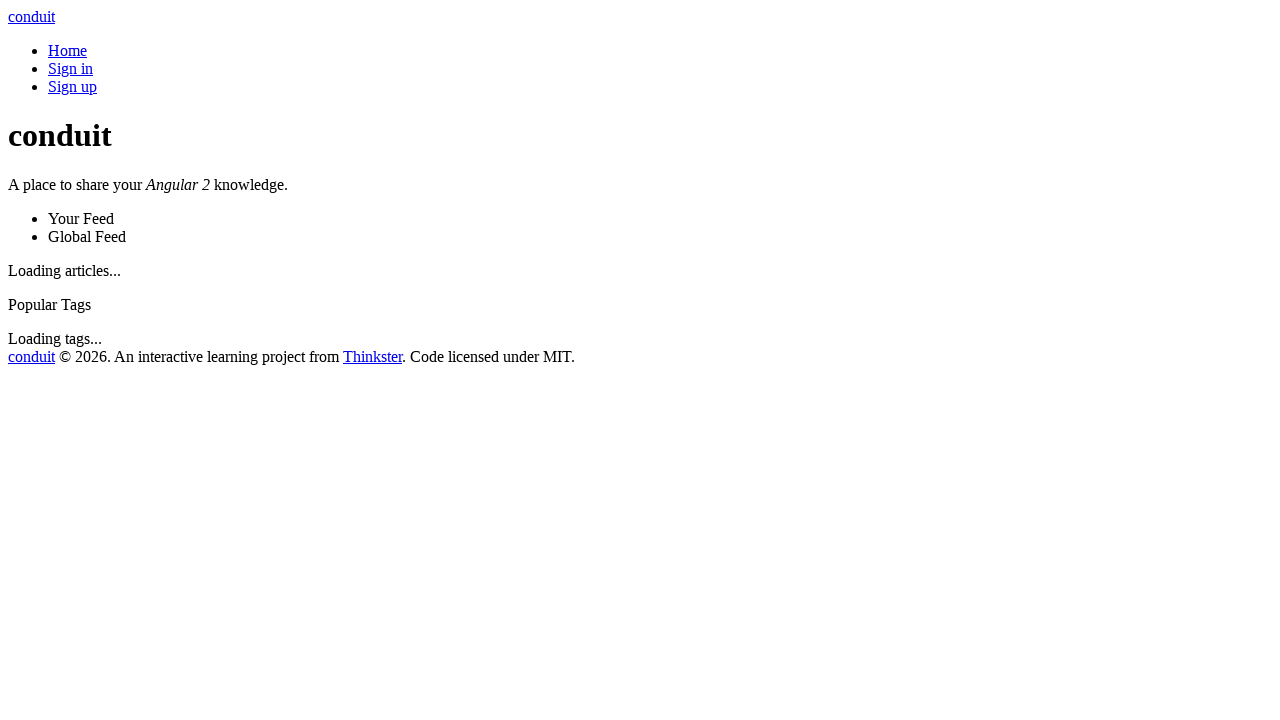

Clicked signup link to navigate to registration page at (72, 86) on a[href='/register']
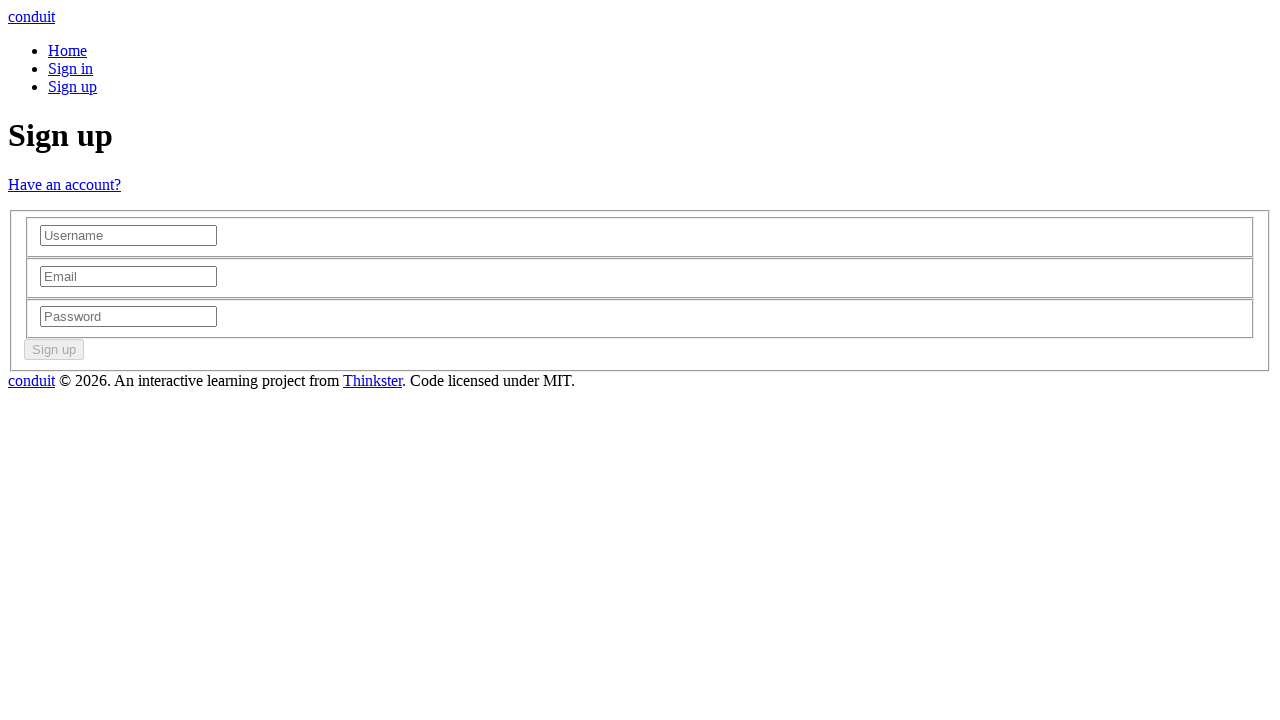

Filled username field with 'testuser847' on //html/body/app-root/app-auth-page/div/div/div/div/form/fieldset/fieldset[1]/inp
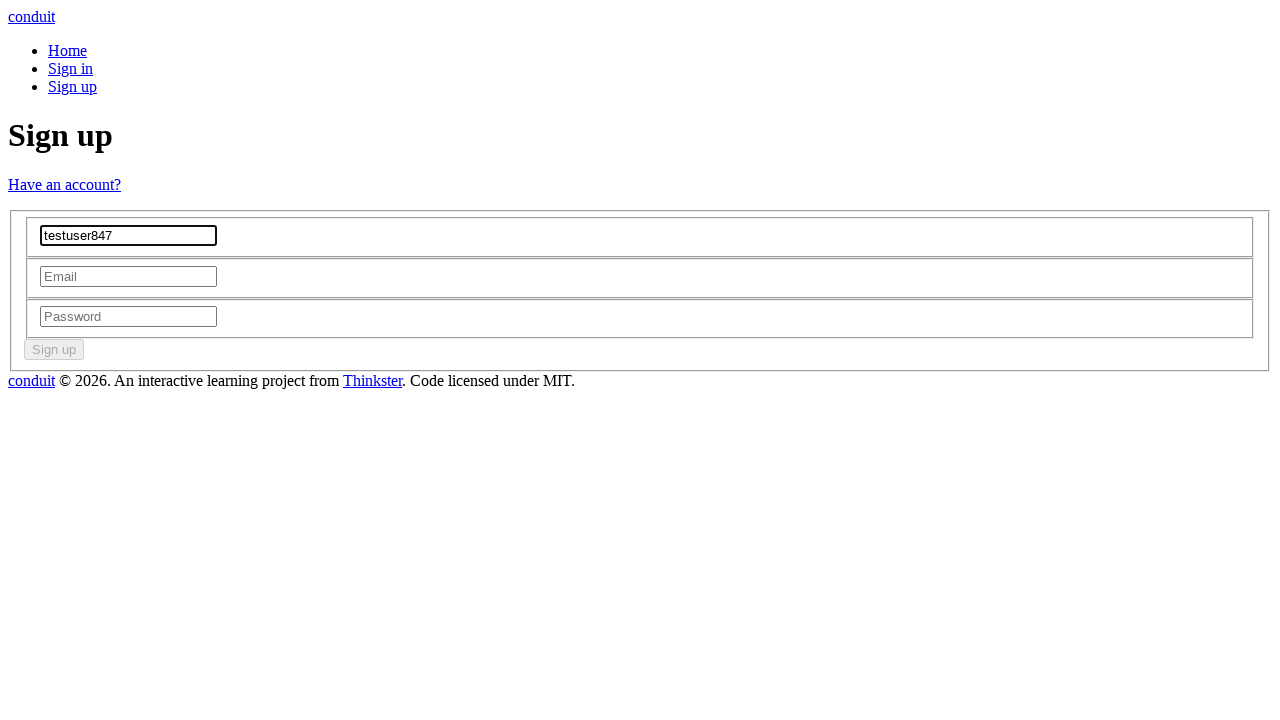

Filled email field with 'testuser847@example.com' on //html/body/app-root/app-auth-page/div/div/div/div/form/fieldset/fieldset[2]/inp
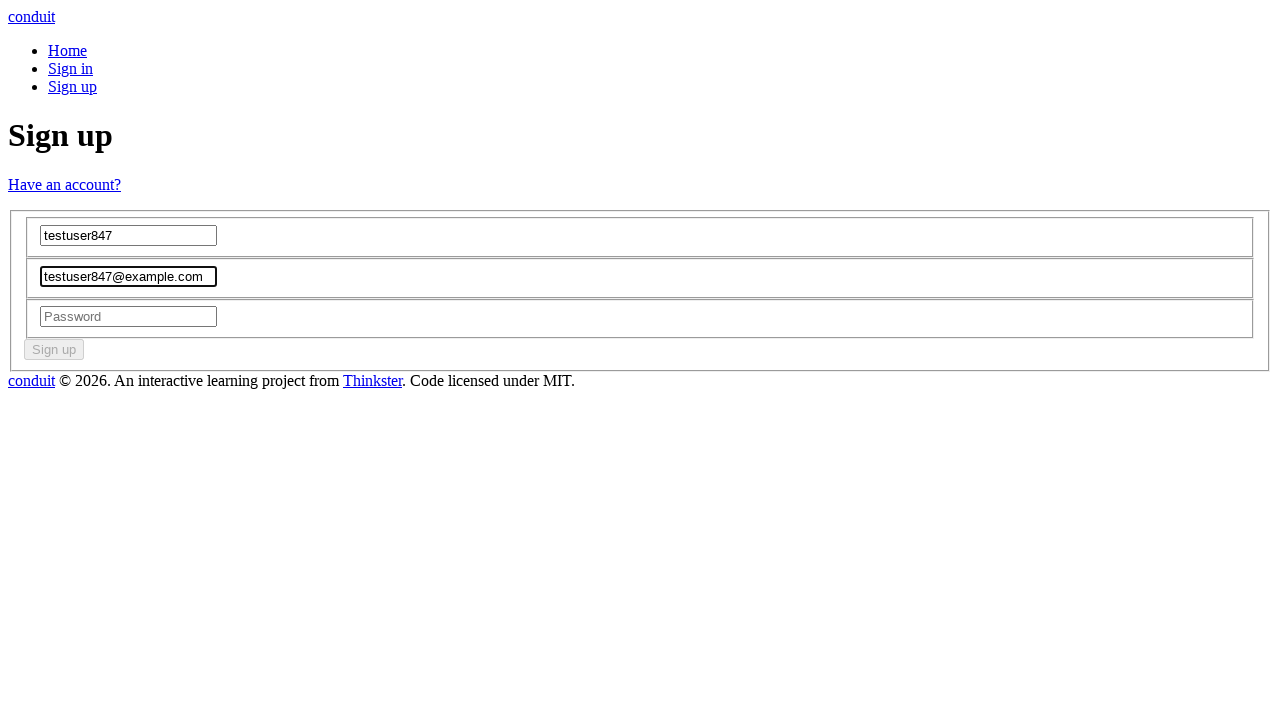

Filled password field with 'TestPass123!' on //html/body/app-root/app-auth-page/div/div/div/div/form/fieldset/fieldset[3]/inp
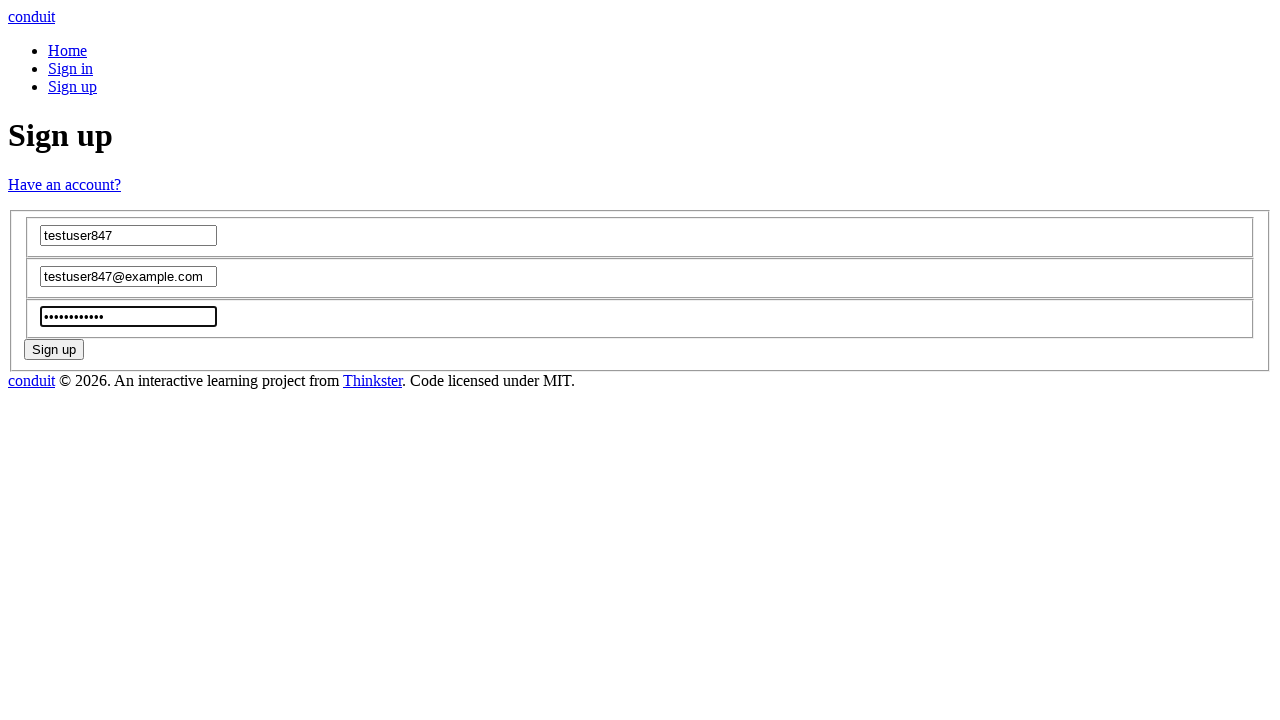

Clicked register button to submit the form at (54, 350) on button.btn.btn-lg.btn-primary.pull-xs-right
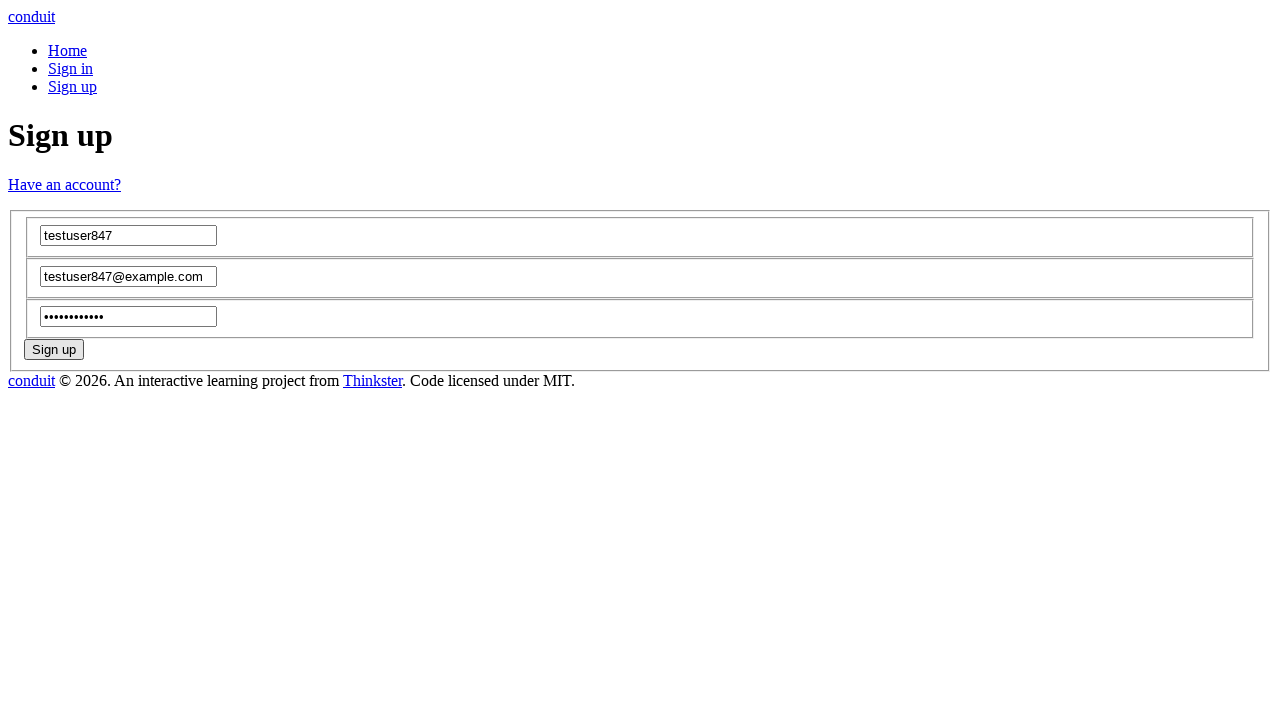

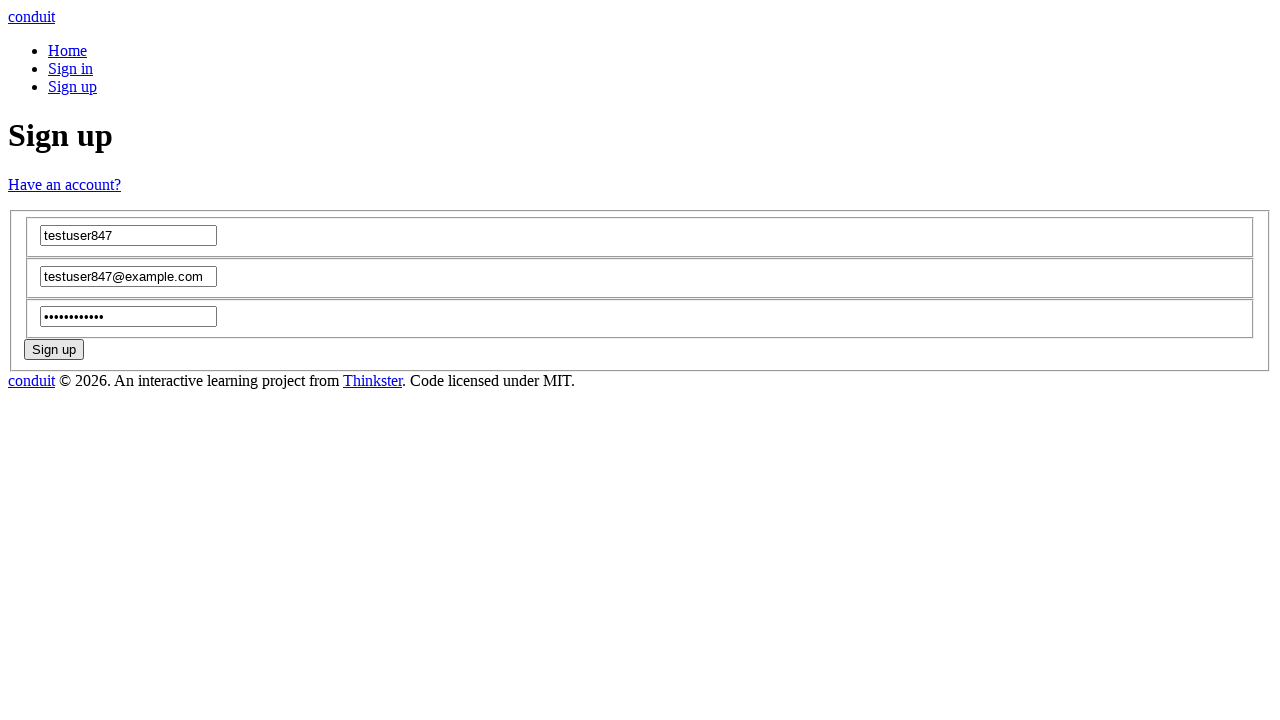